Tests basic button functionality including clicking a normal button, handling an alert, and checking if a disabled button is actually disabled

Starting URL: http://samples.gwtproject.org/samples/Showcase/Showcase.html#!CwBasicButton

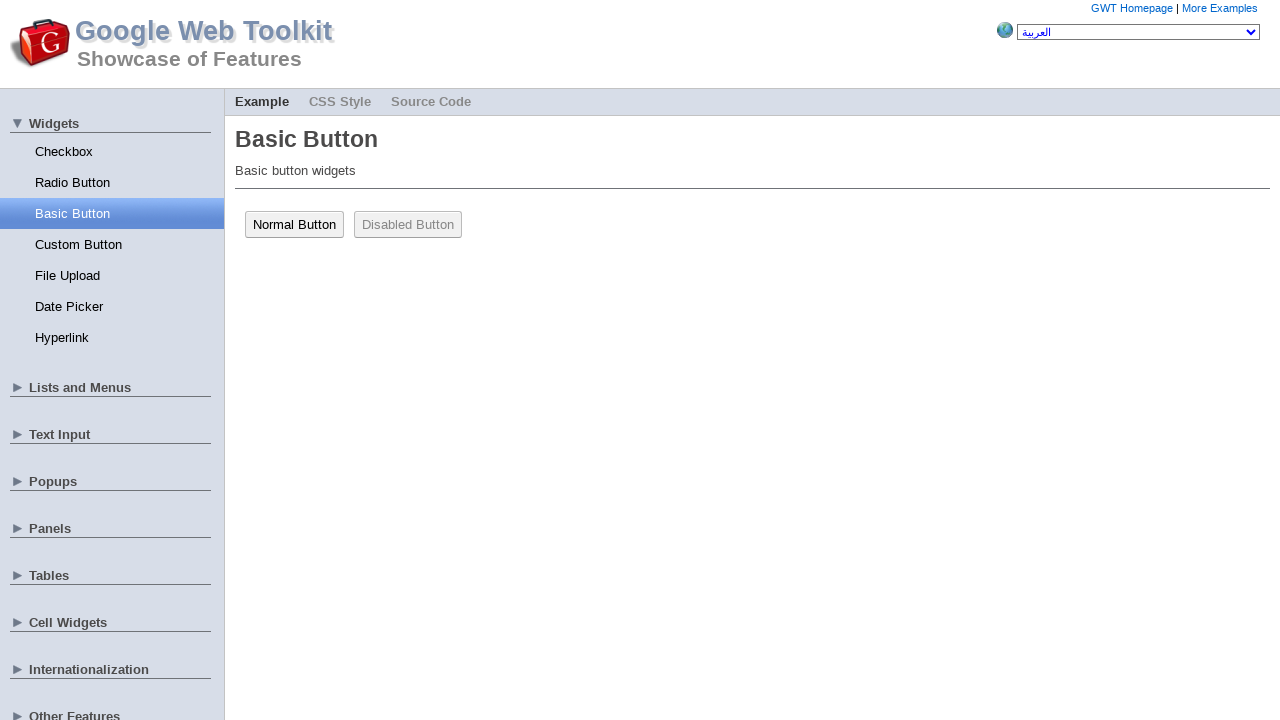

Basic button became visible
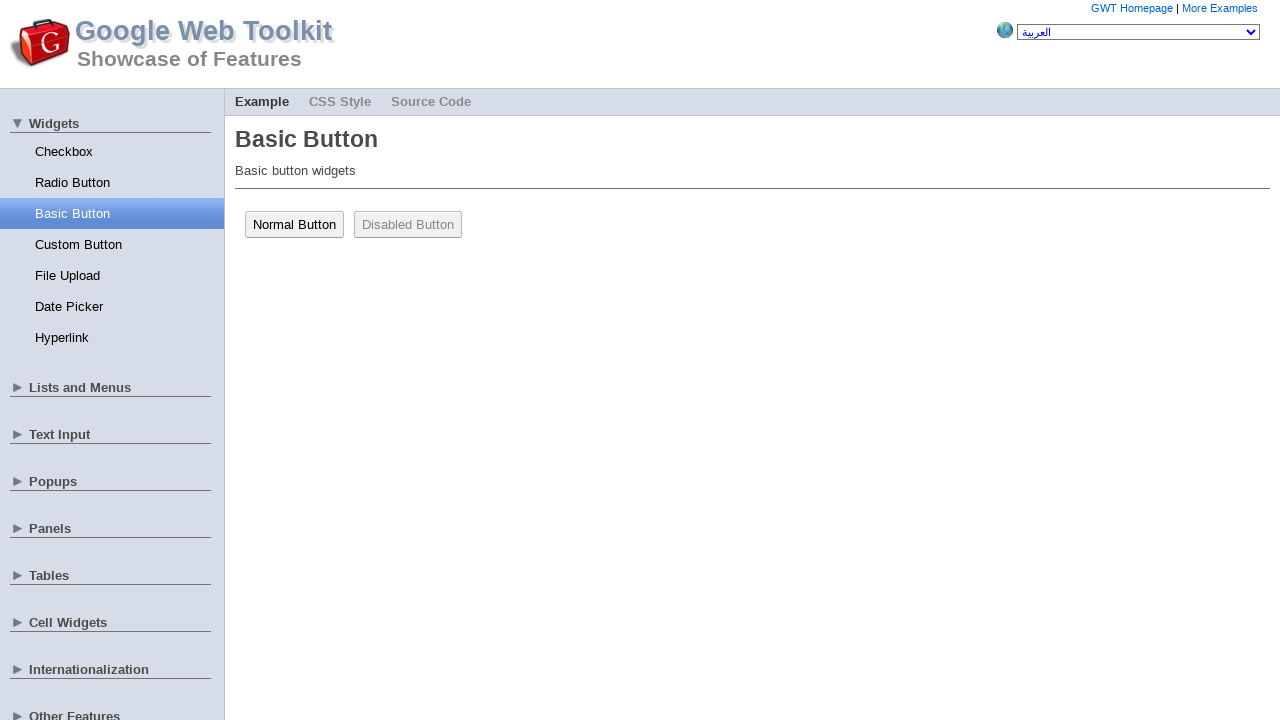

Clicked the normal basic button at (294, 224) on button#gwt-debug-cwBasicButton-normal
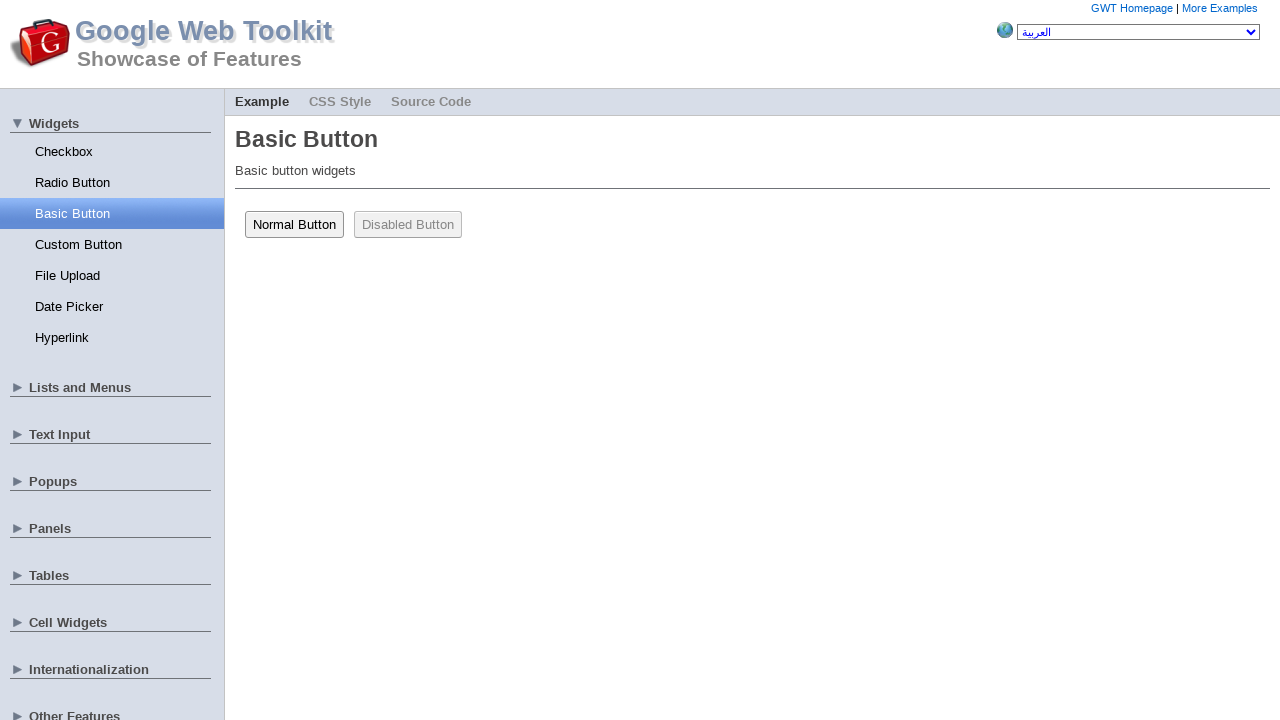

Set up dialog handler to accept alerts
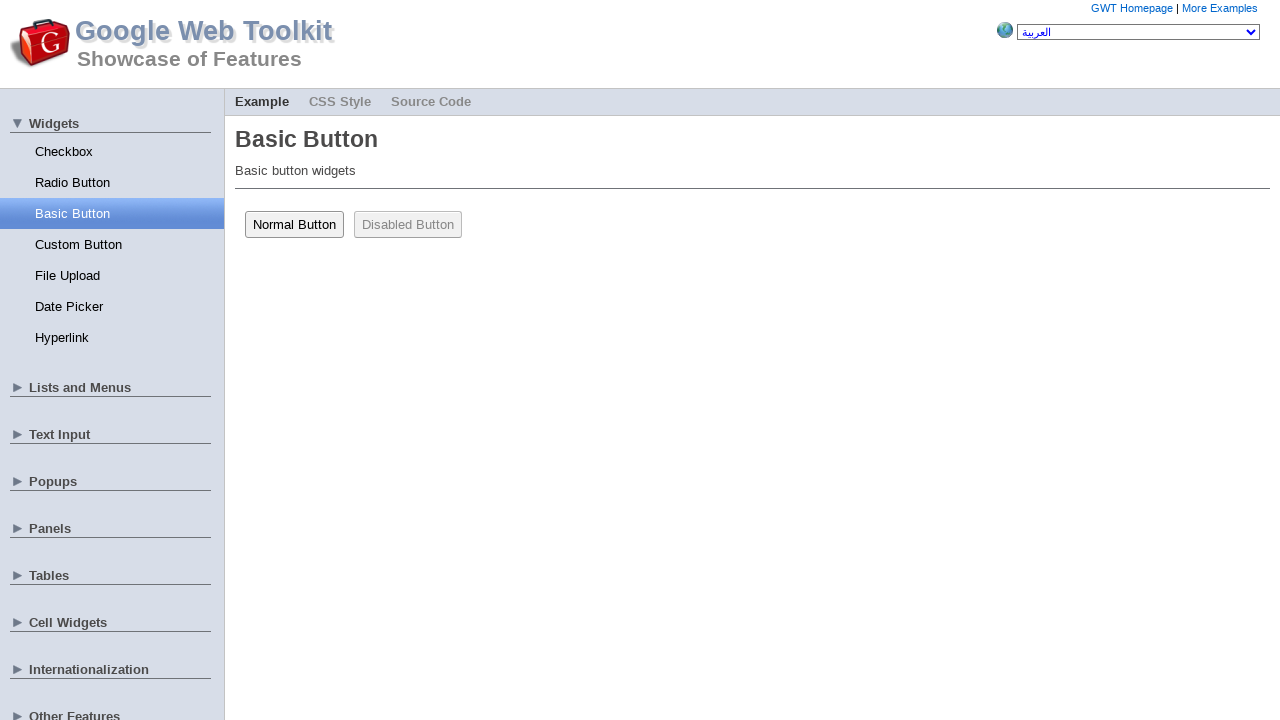

Verified that the disabled button is actually disabled
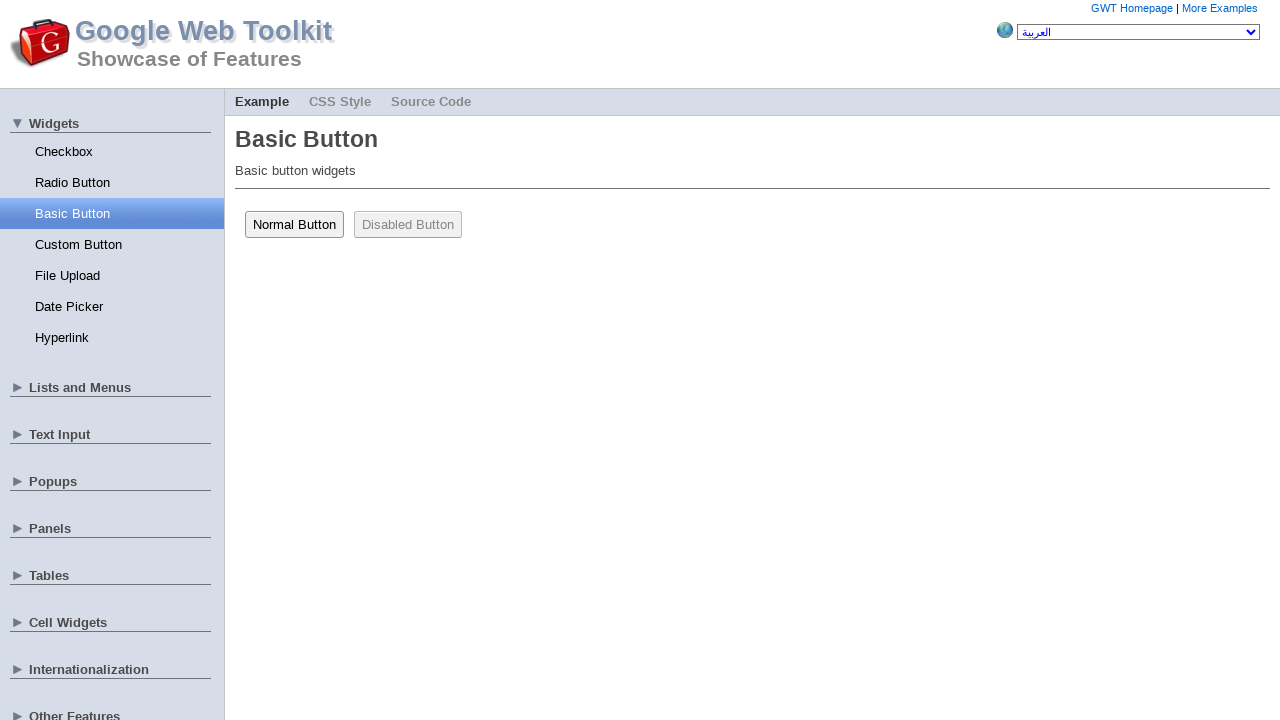

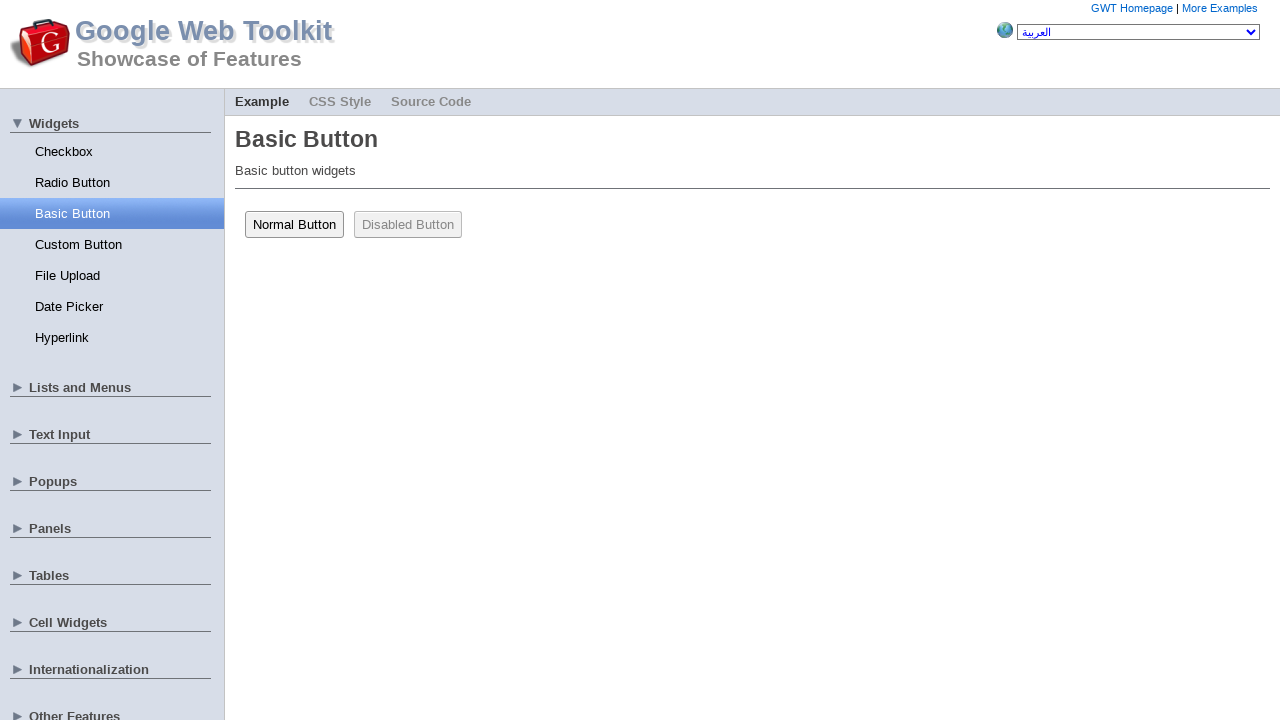